Navigates to Okinawa Electric Power's electricity forecast page and clicks on a download link for CSV data.

Starting URL: https://www.okiden.co.jp/denki2/dl/2023/202309.html

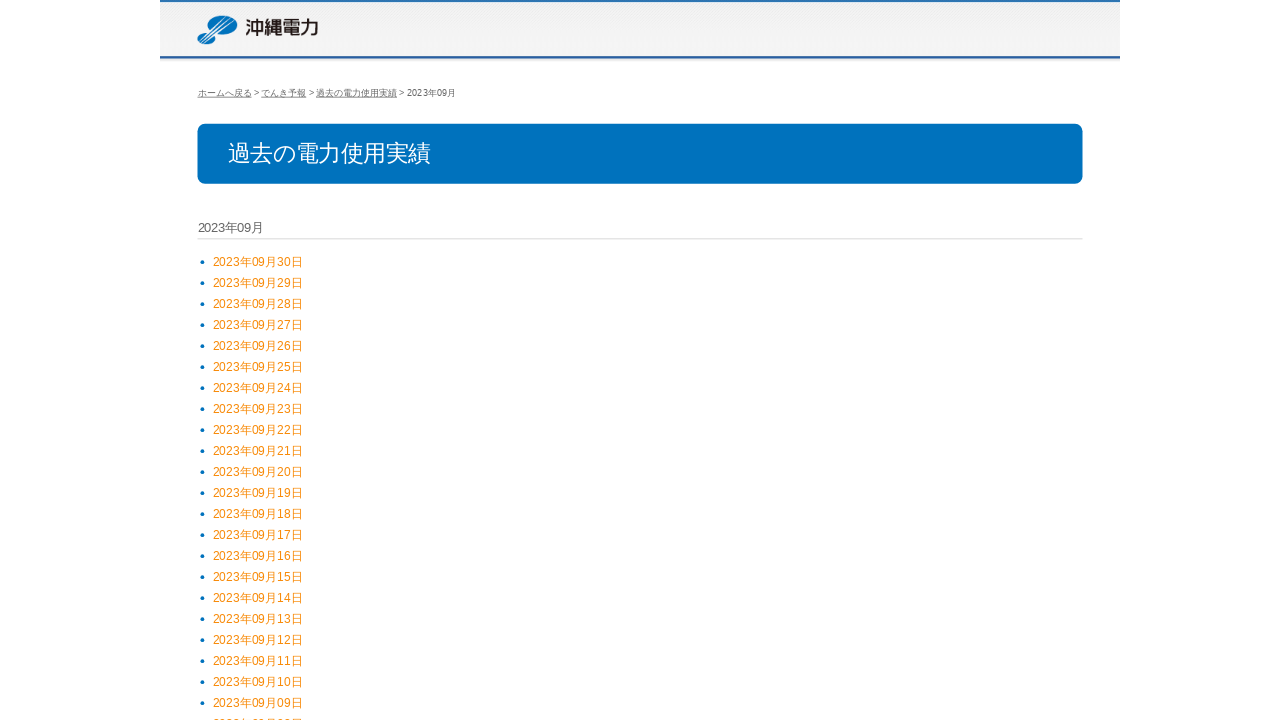

Waited for page to load with domcontentloaded state
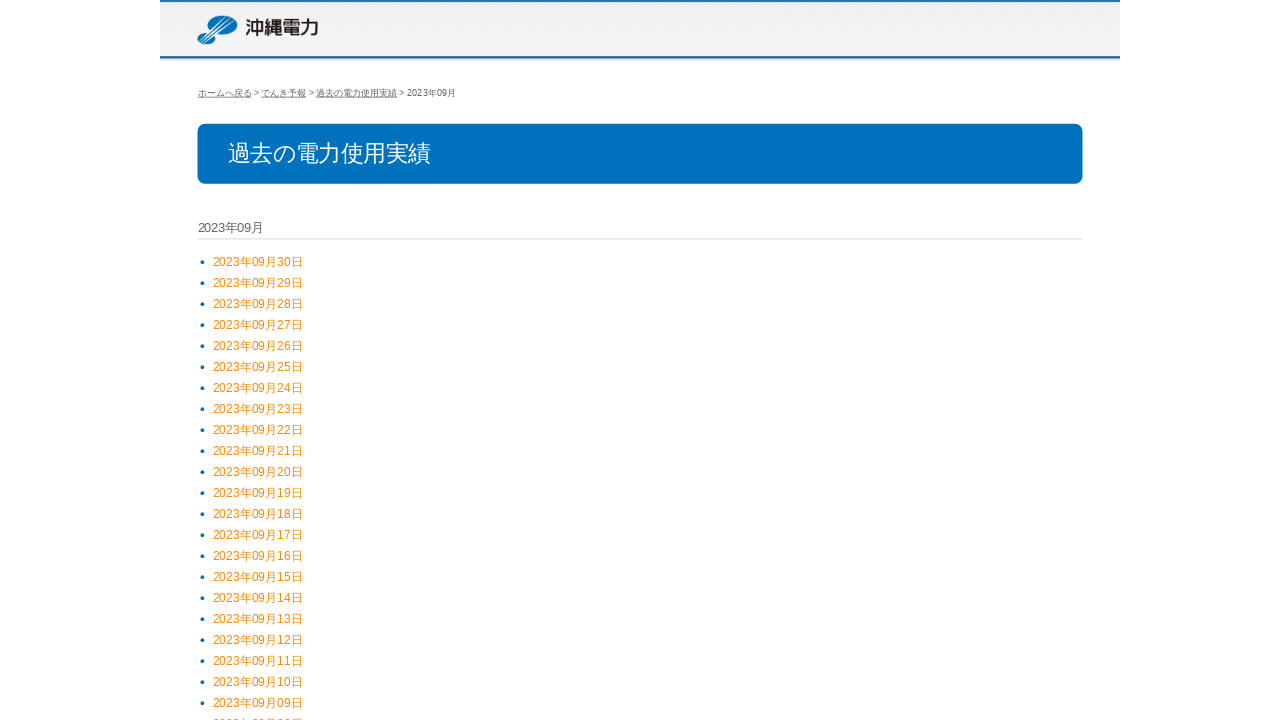

Clicked the CSV download link for the most recent electricity forecast at (258, 261) on #content > div.container > div.section-box > div > ul > li:nth-child(1) > span >
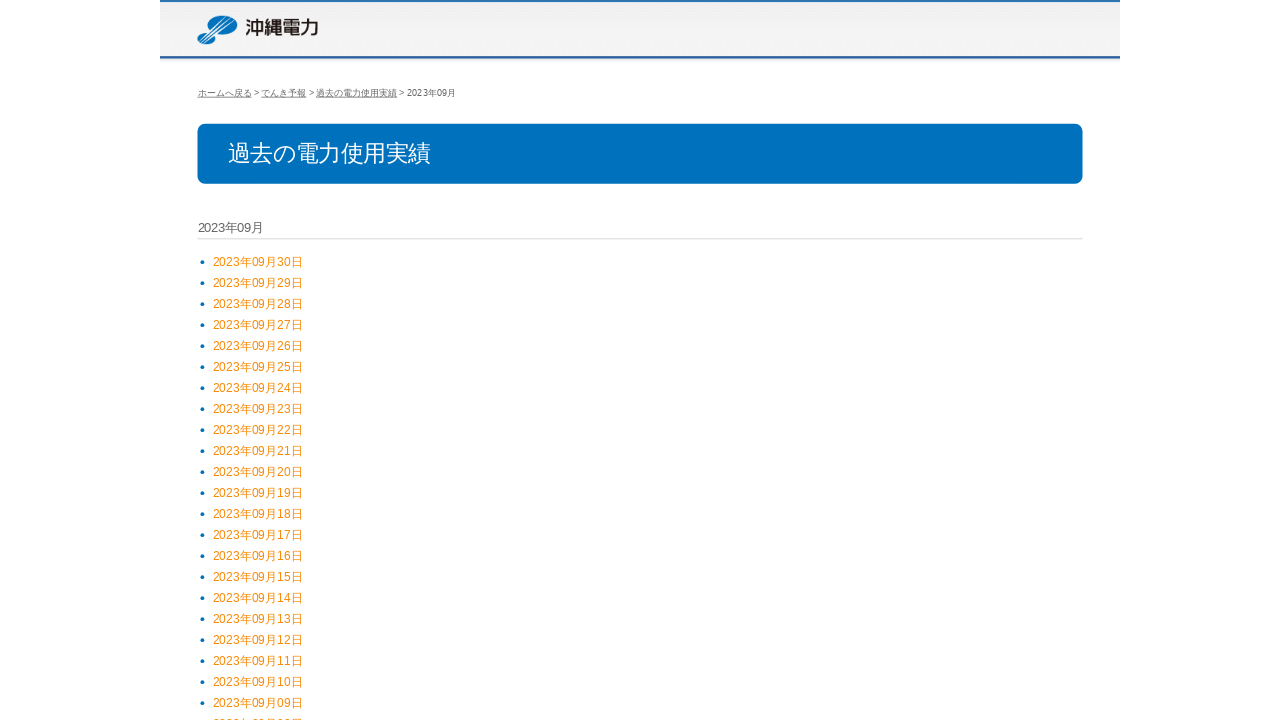

Waited 500ms for the download action to register
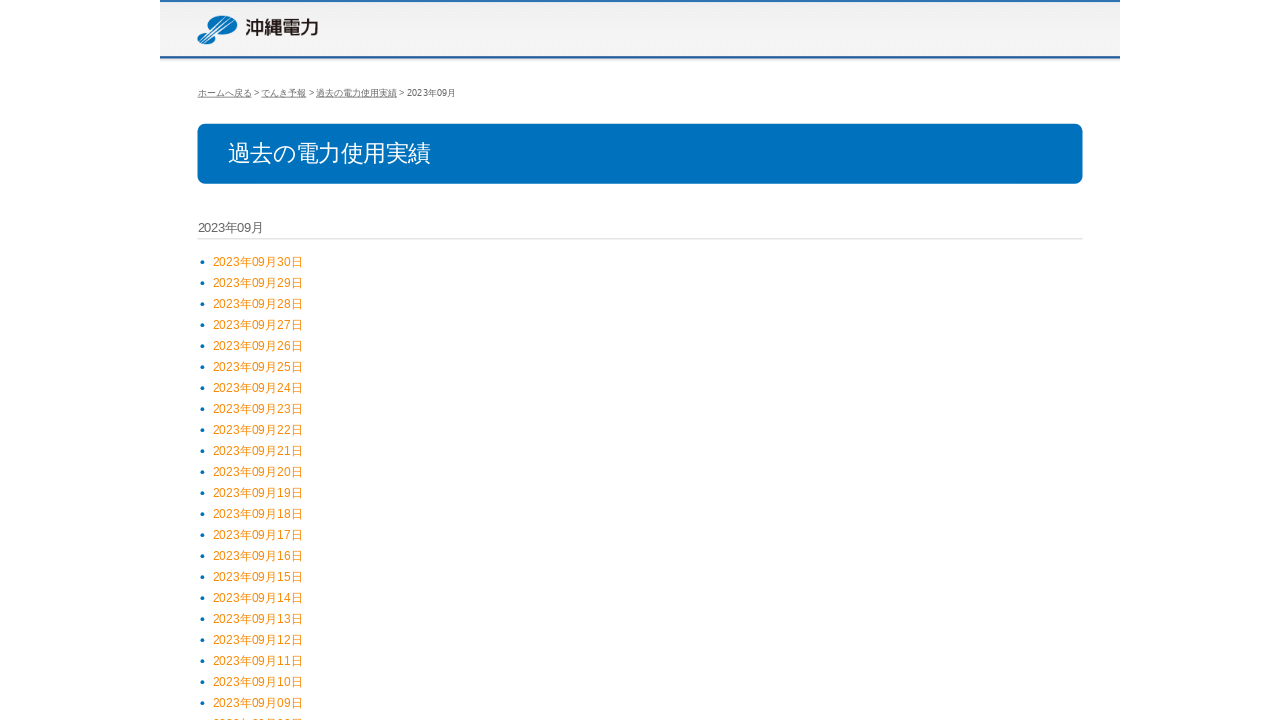

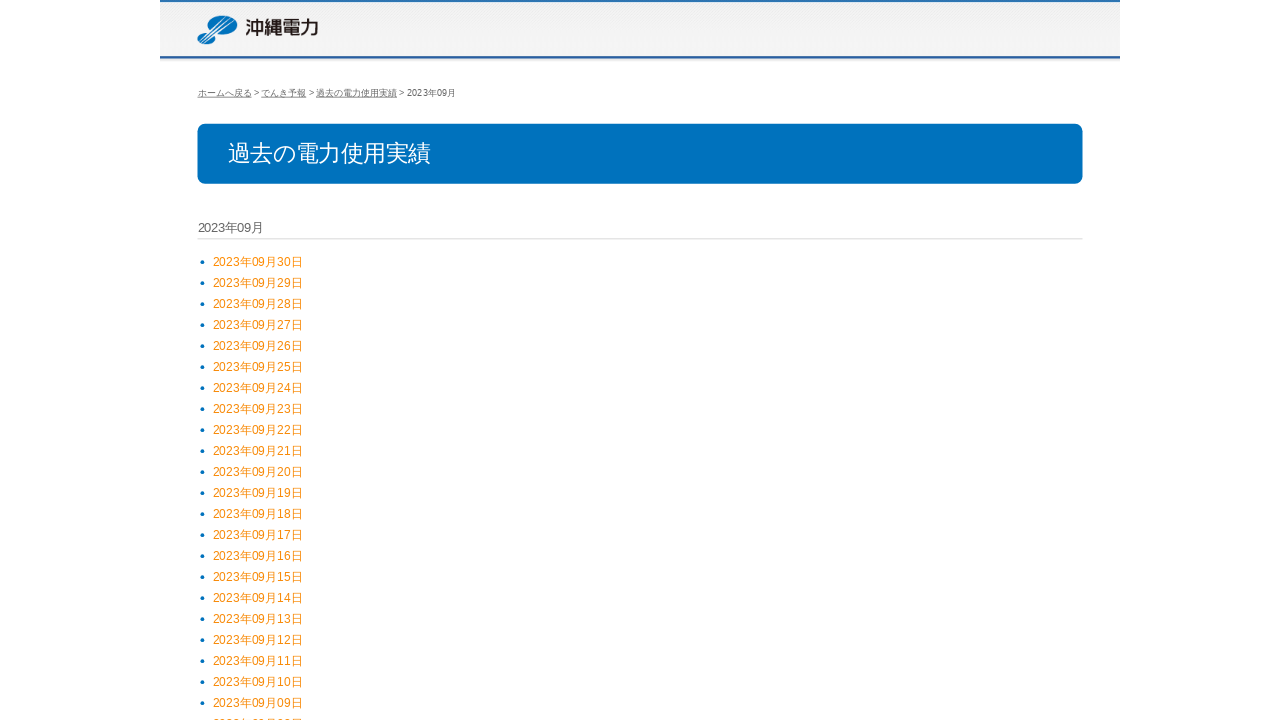